Navigates to the omayo test blog page and clears the text field with name "fname"

Starting URL: https://omayo.blogspot.com/

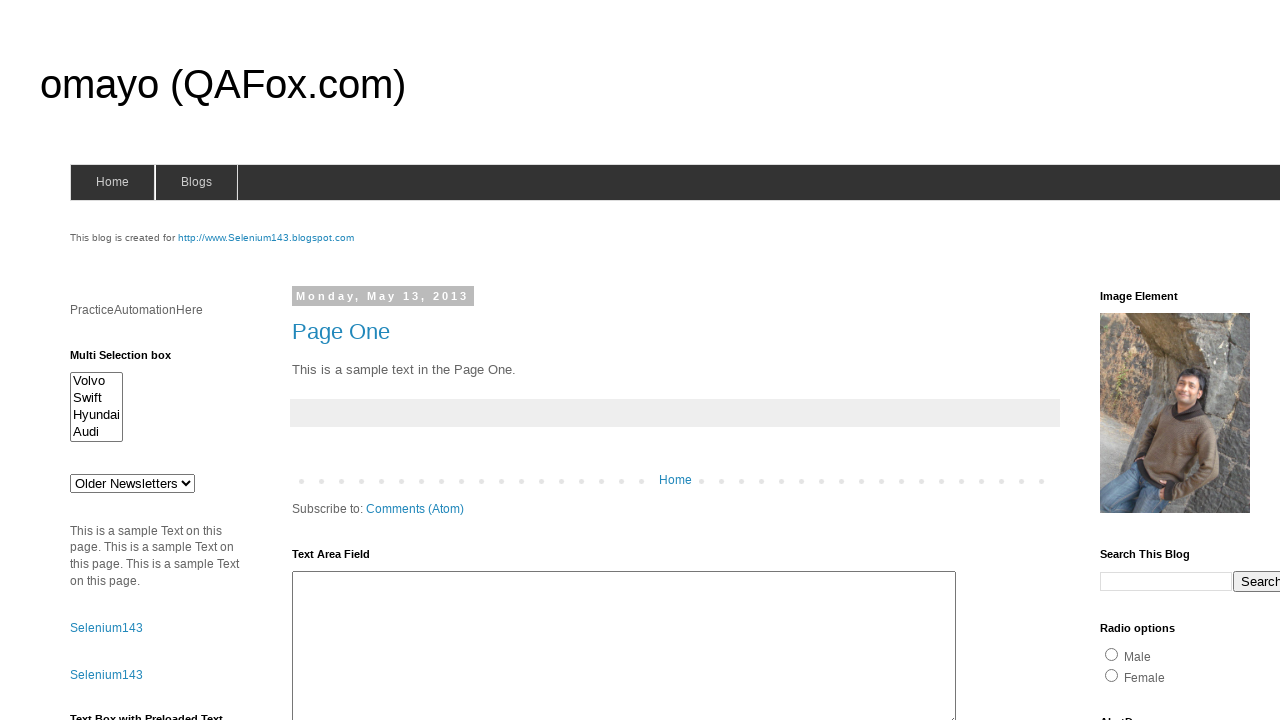

Navigated to omayo test blog page
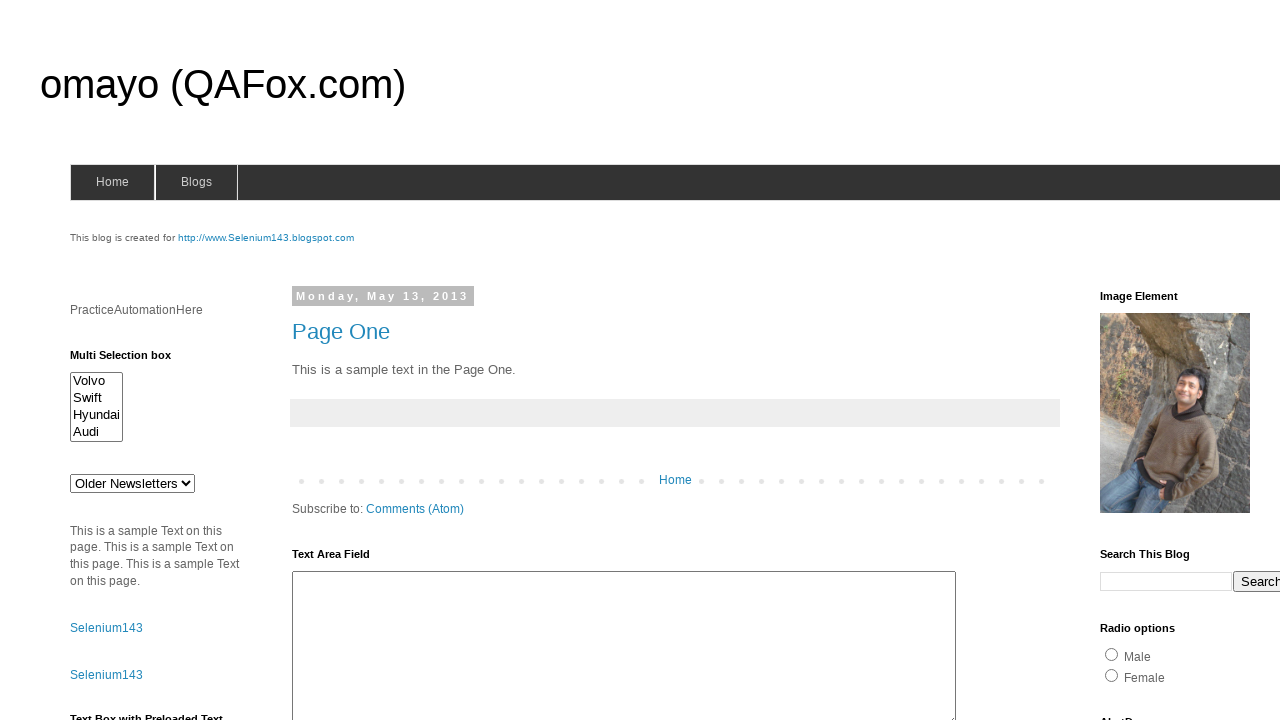

Cleared the text field with name 'fname' on input[name='fname']
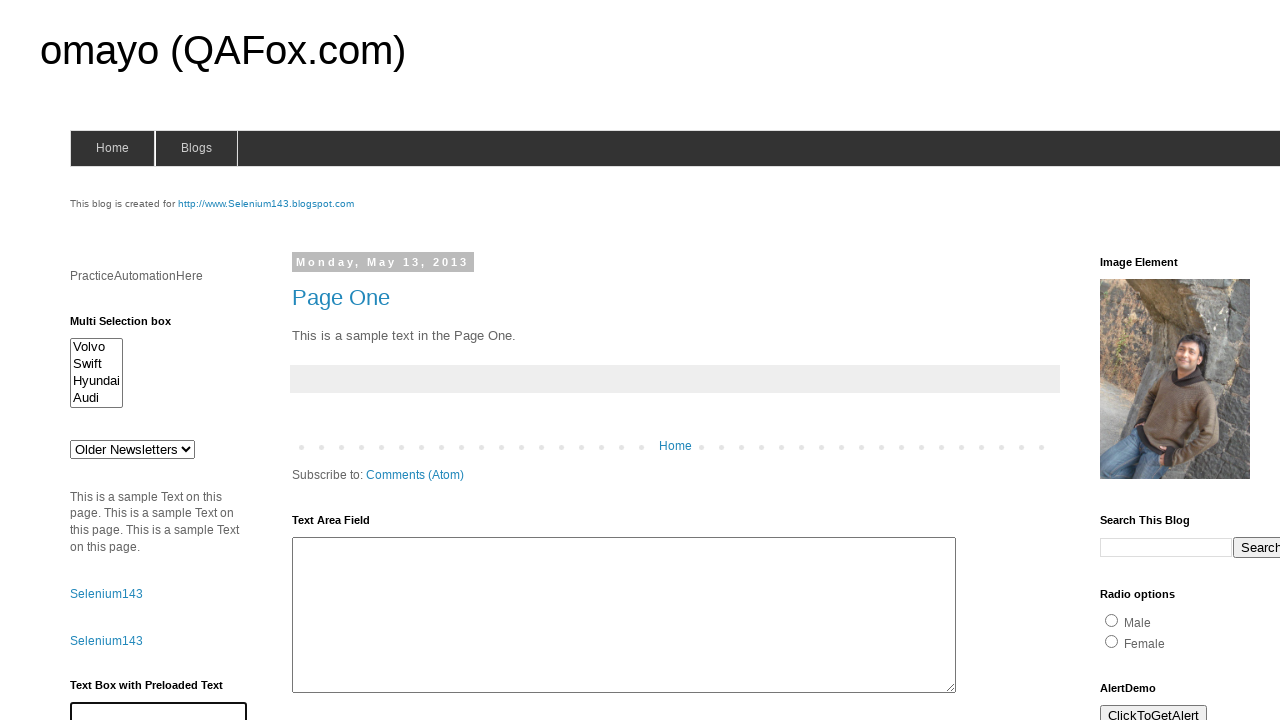

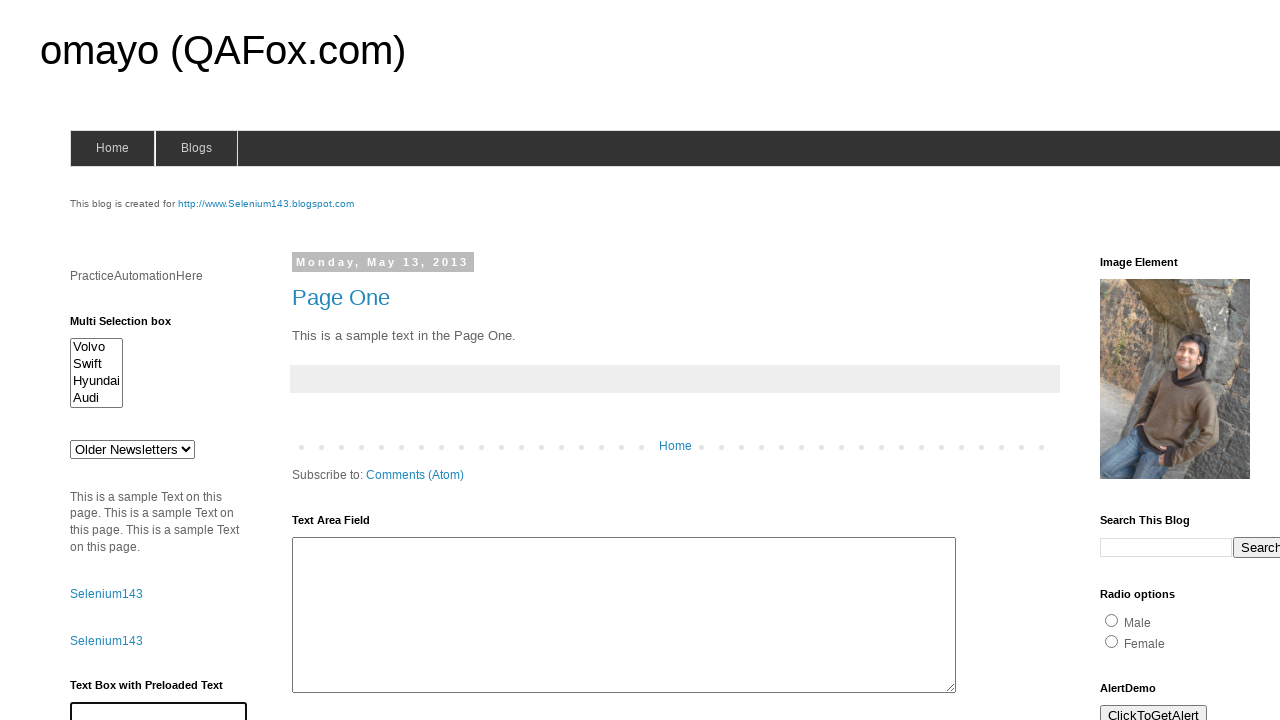